Tests drag and drop by specific offset coordinates

Starting URL: https://selenium.dev/selenium/web/mouse_interaction.html

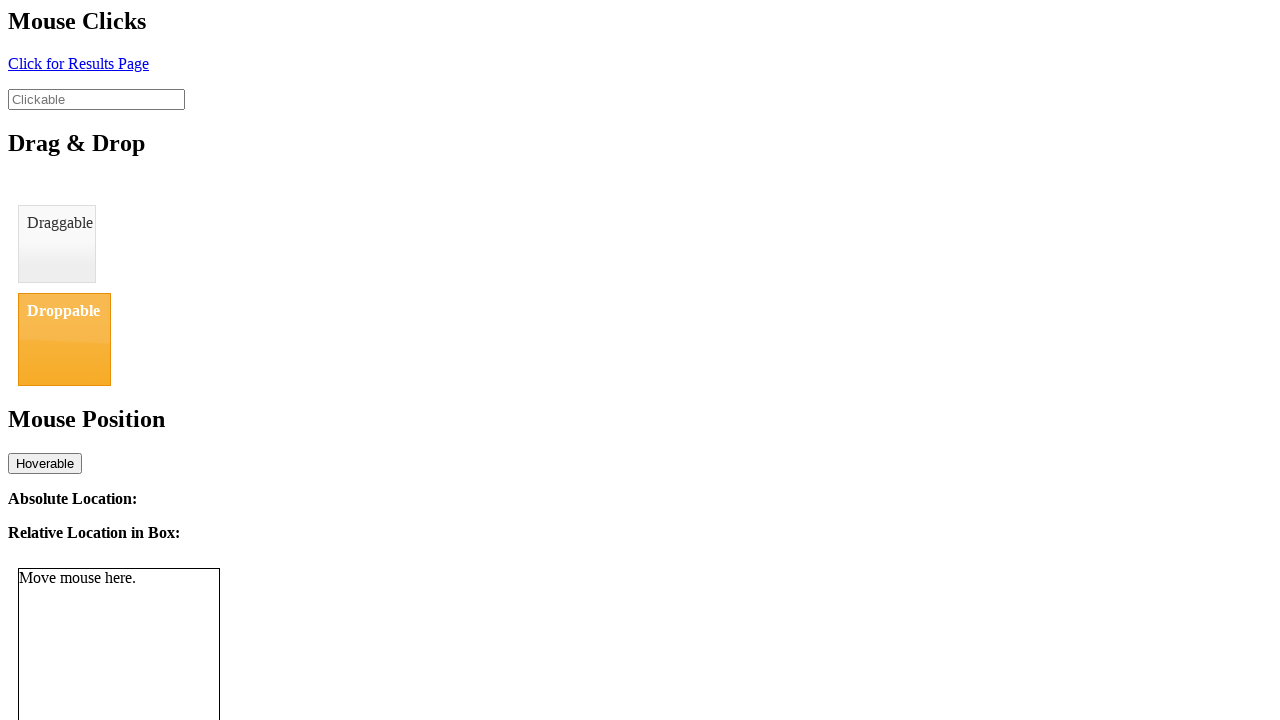

Navigated to mouse interaction test page
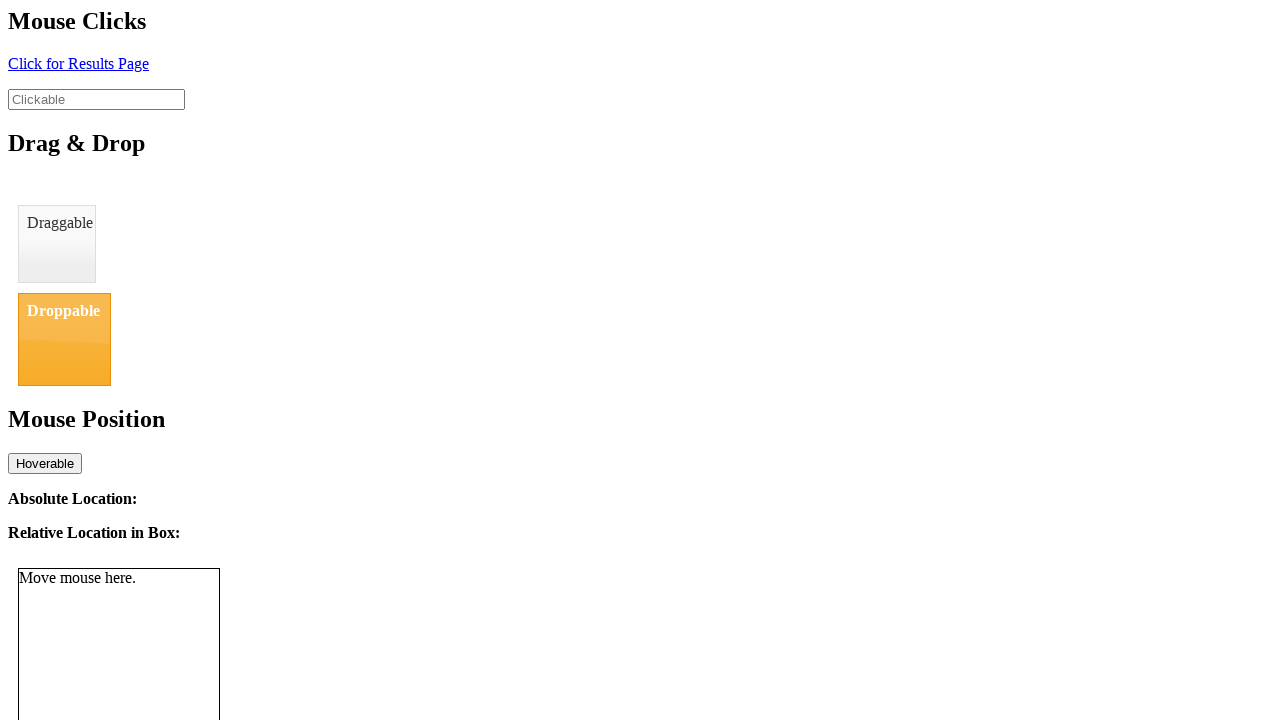

Located draggable element
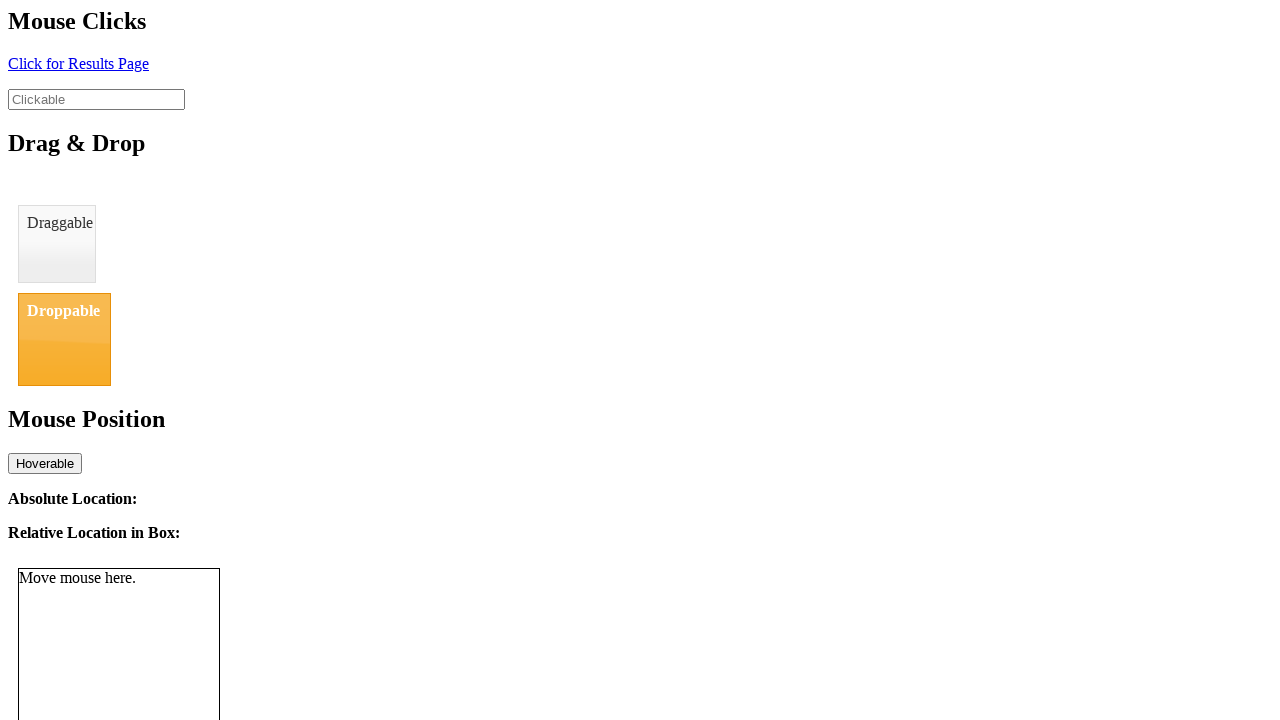

Located droppable element
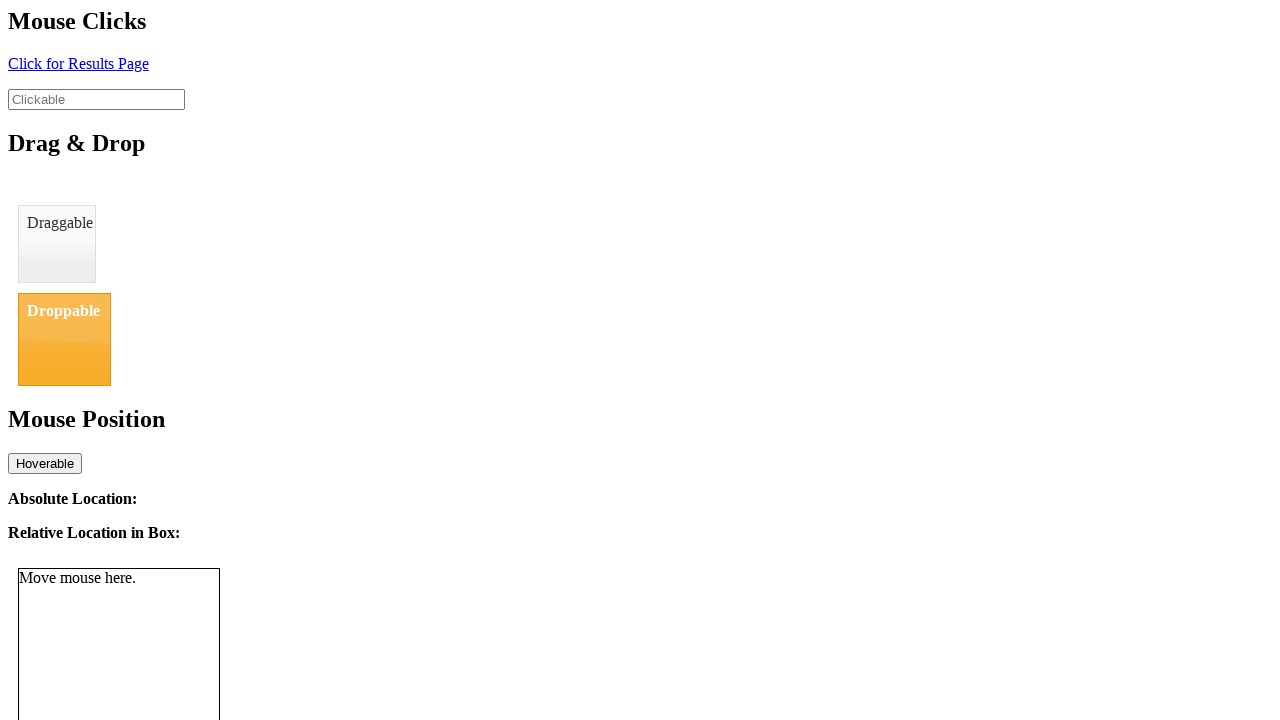

Retrieved bounding box of draggable element
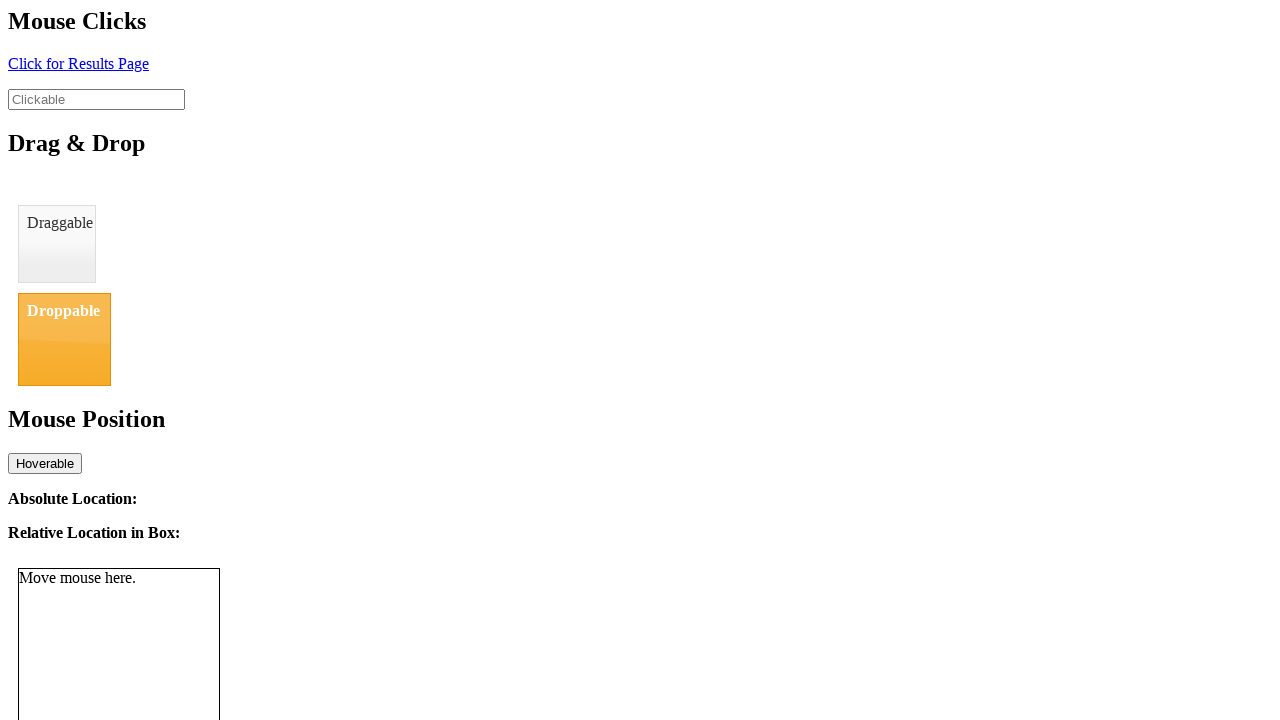

Retrieved bounding box of droppable element
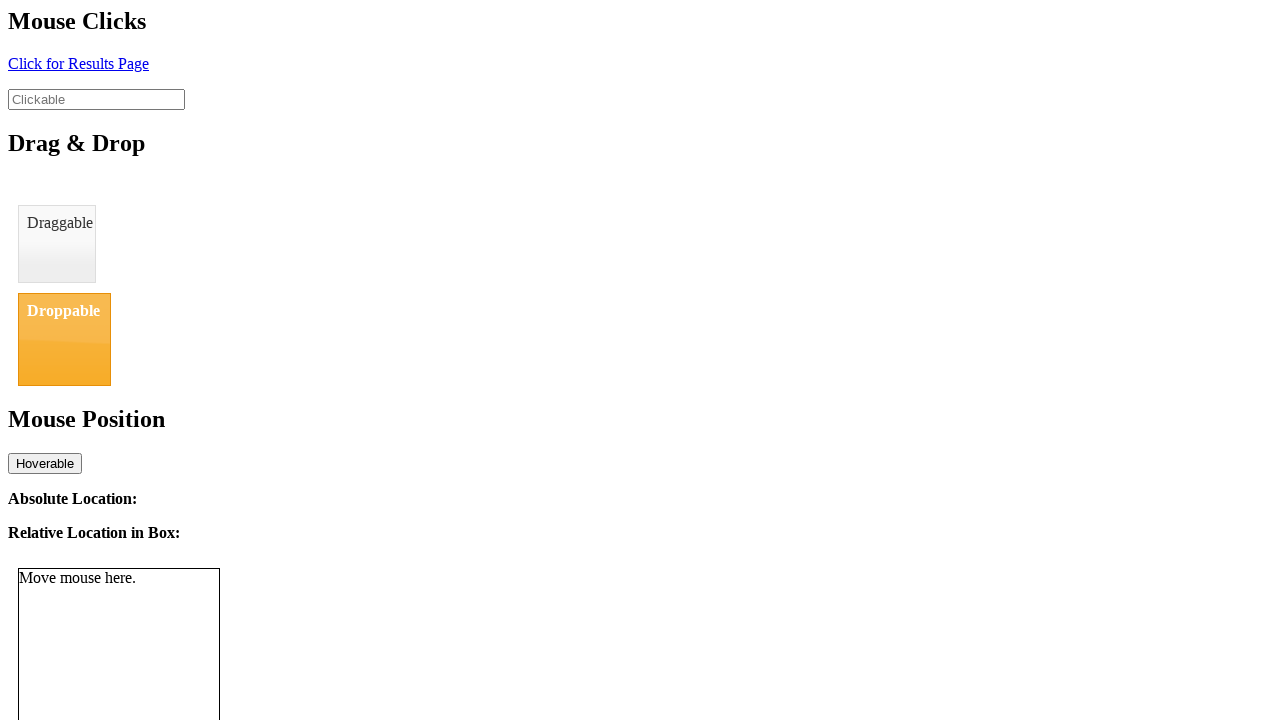

Dragged element from draggable to droppable position at (64, 339)
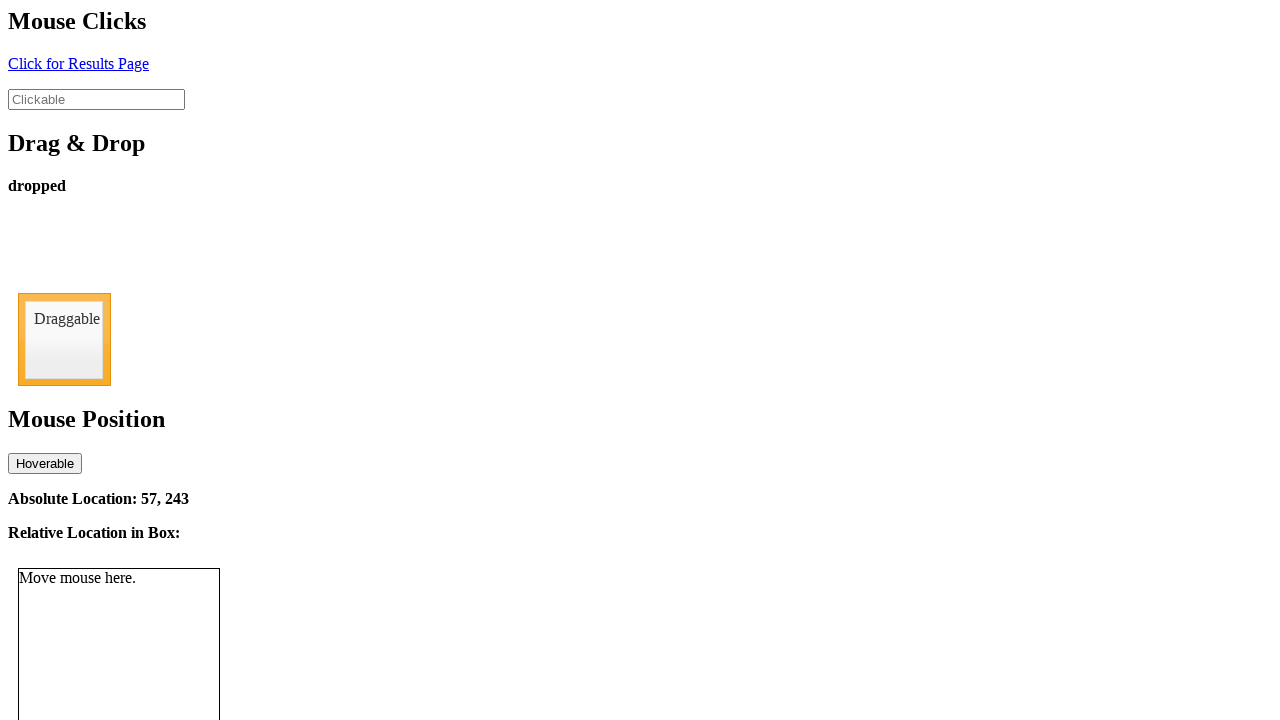

Verified drop was successful - drop-status shows 'dropped'
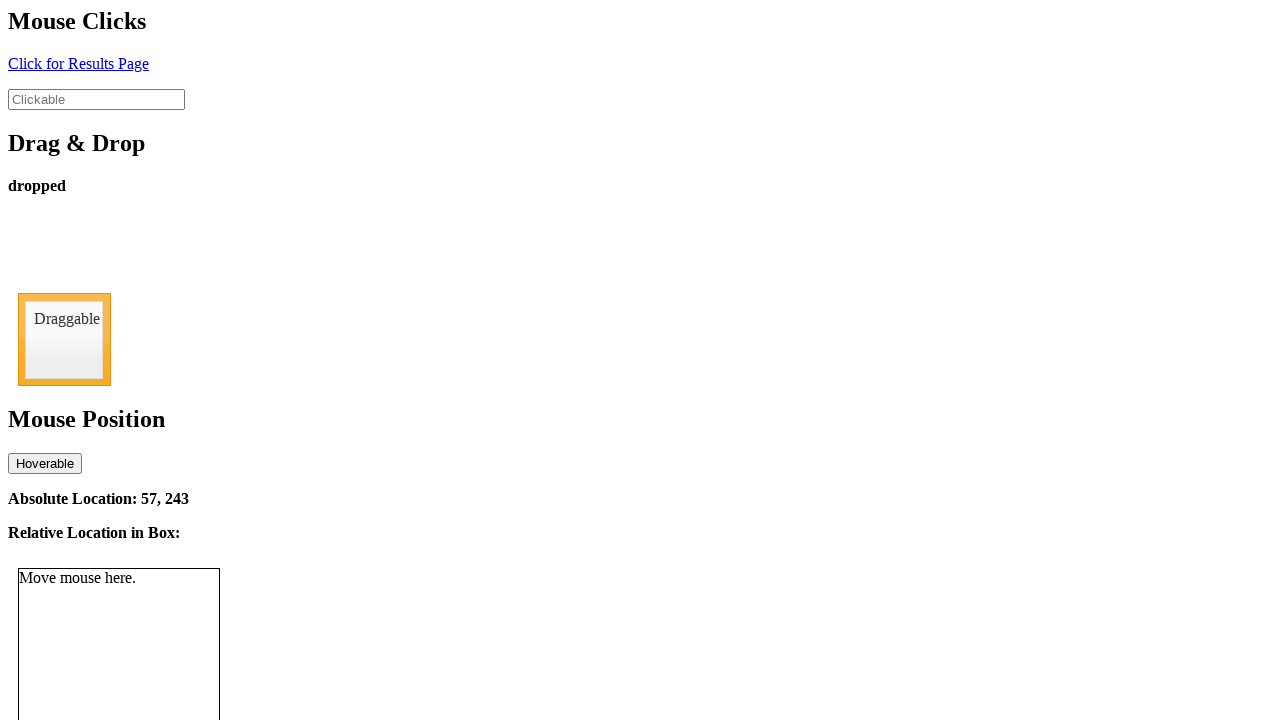

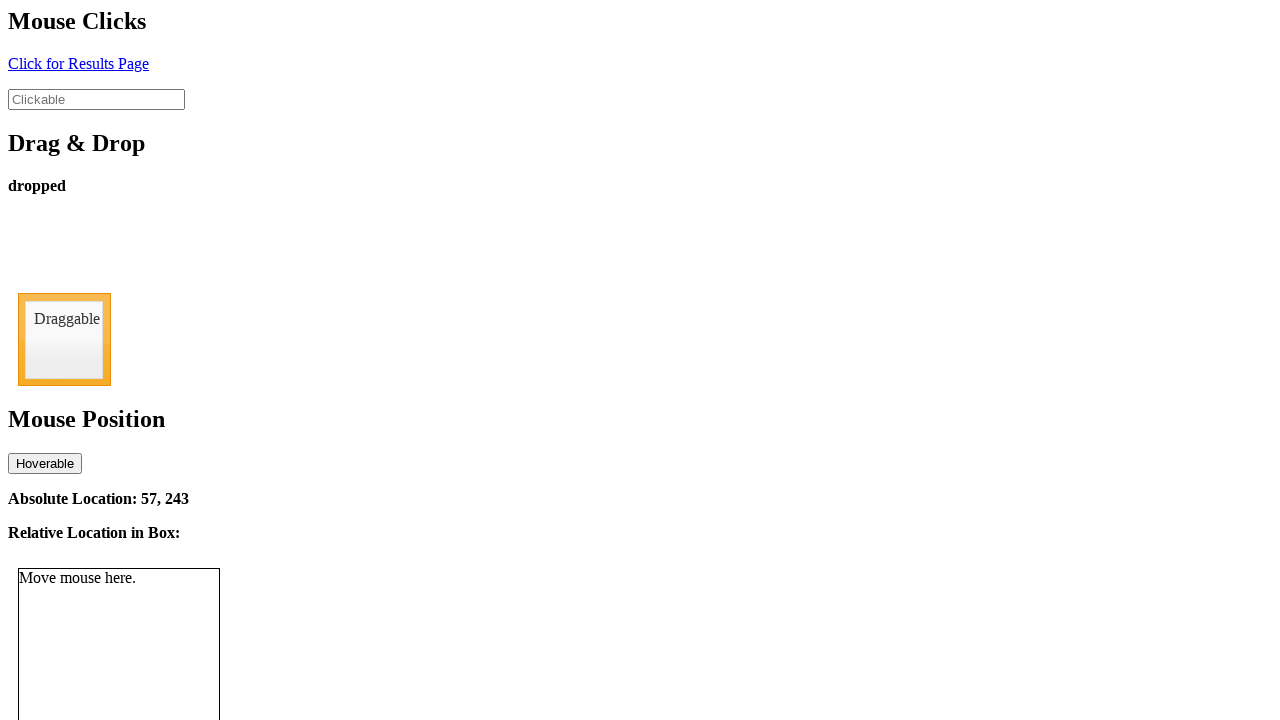